Tests navigation to the "Головне" (Main) section by clicking the corresponding link

Starting URL: https://www.ukr.net/

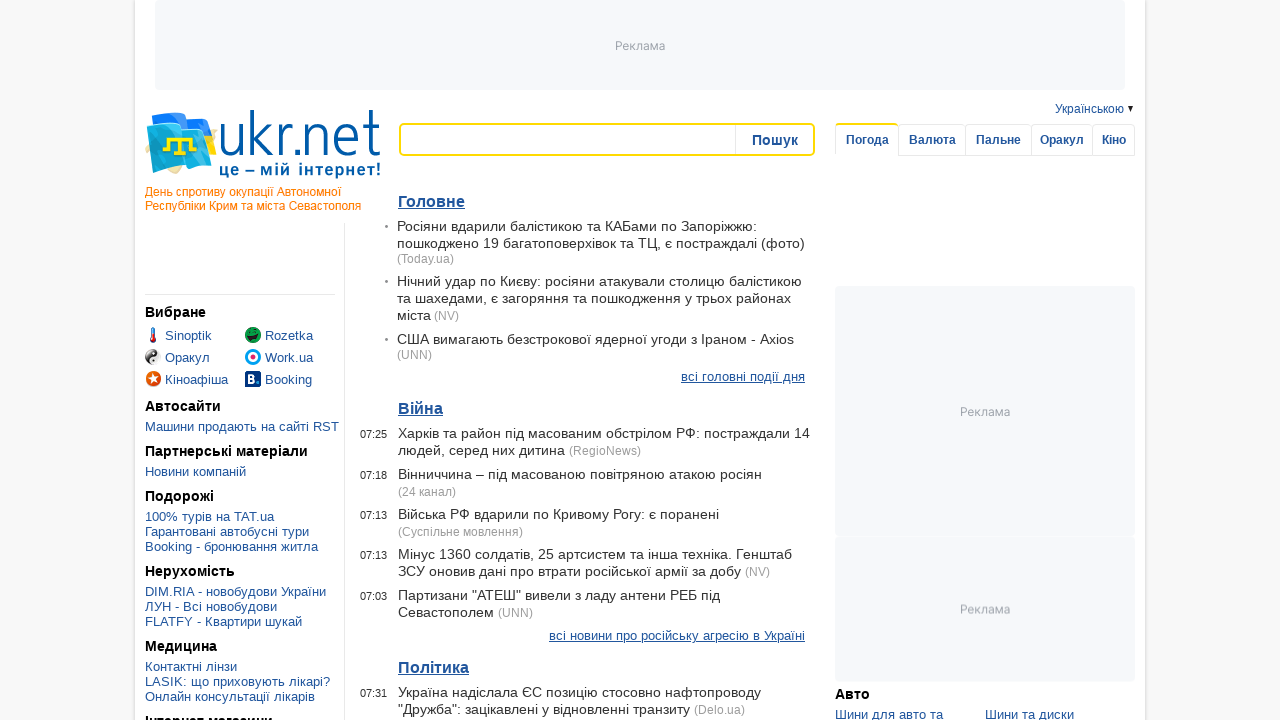

Clicked on 'Головне' (Main) link at (432, 202) on text=Головне
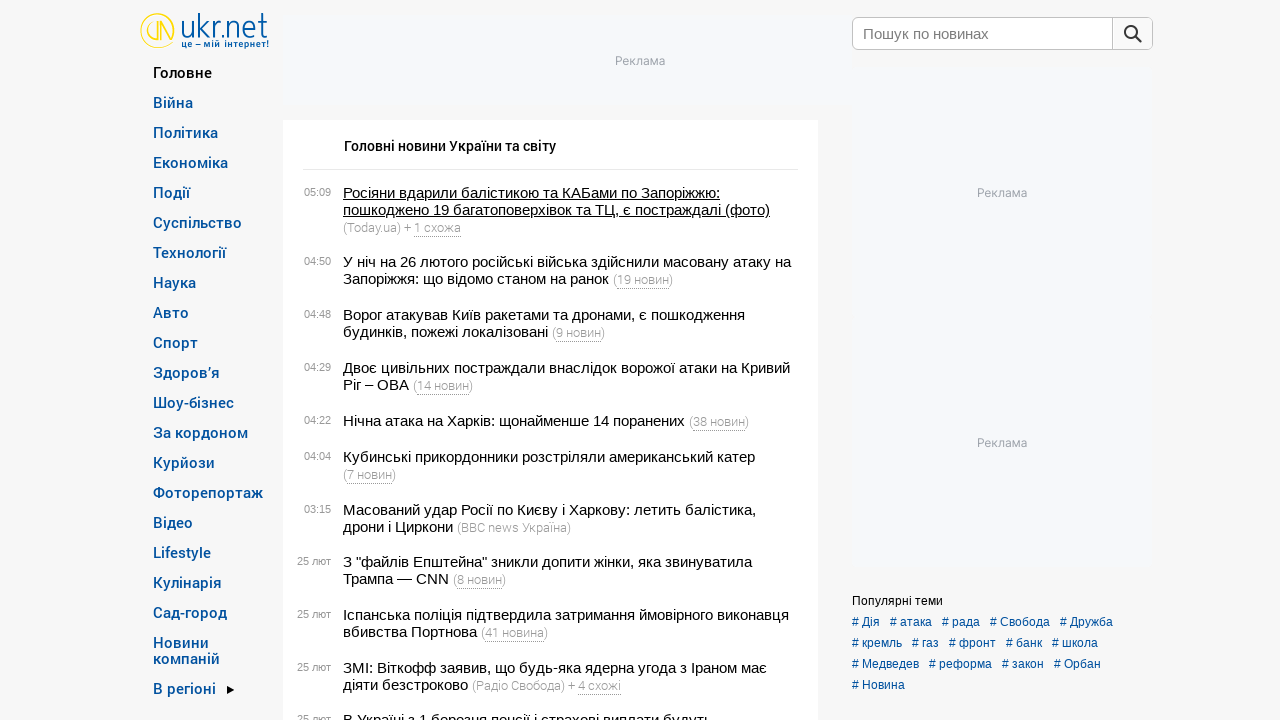

Main section loaded - h2 element is visible
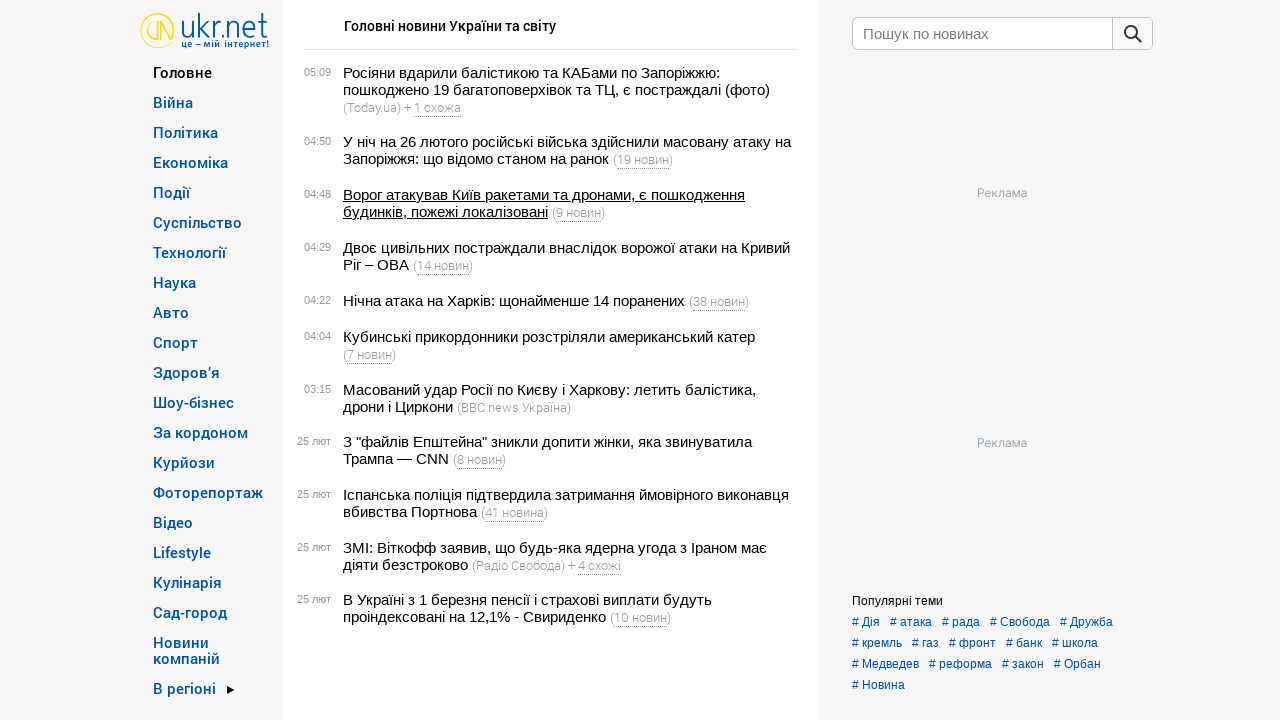

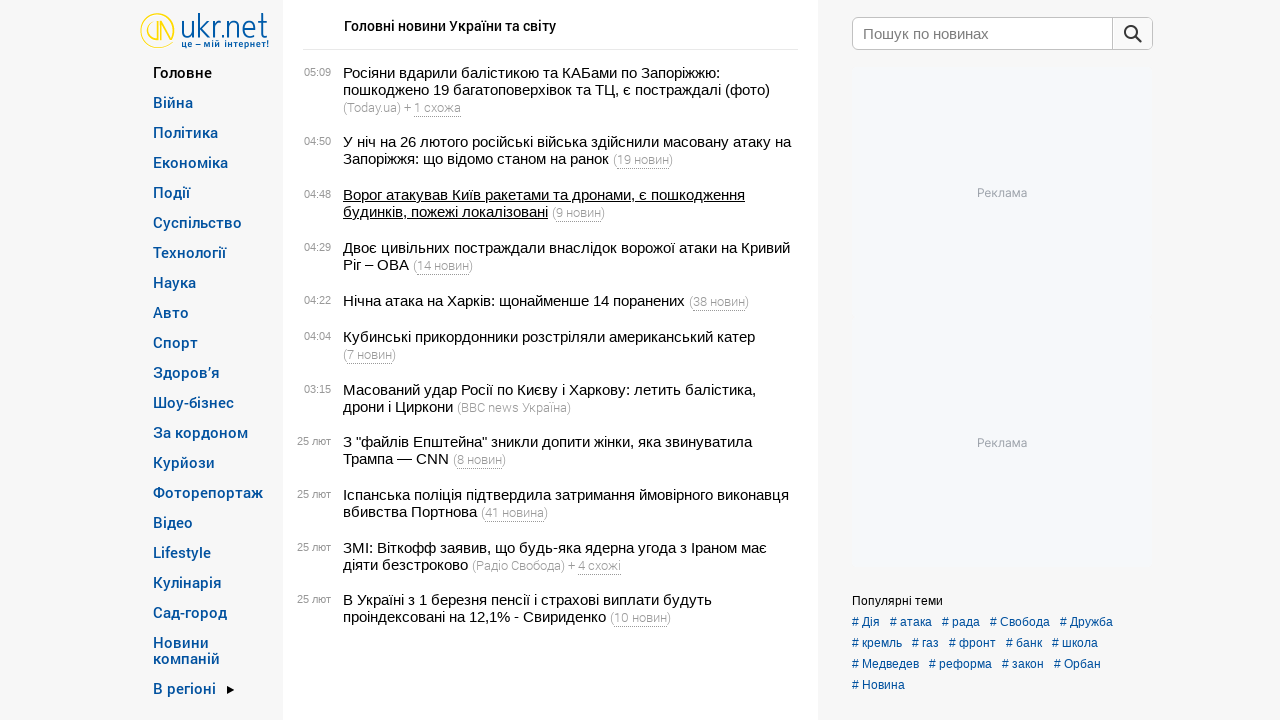